Tests scrolling functionality by navigating to Wells Fargo website and scrolling to a specific element on the page using JavaScript scroll into view.

Starting URL: https://www.wellsfargo.com

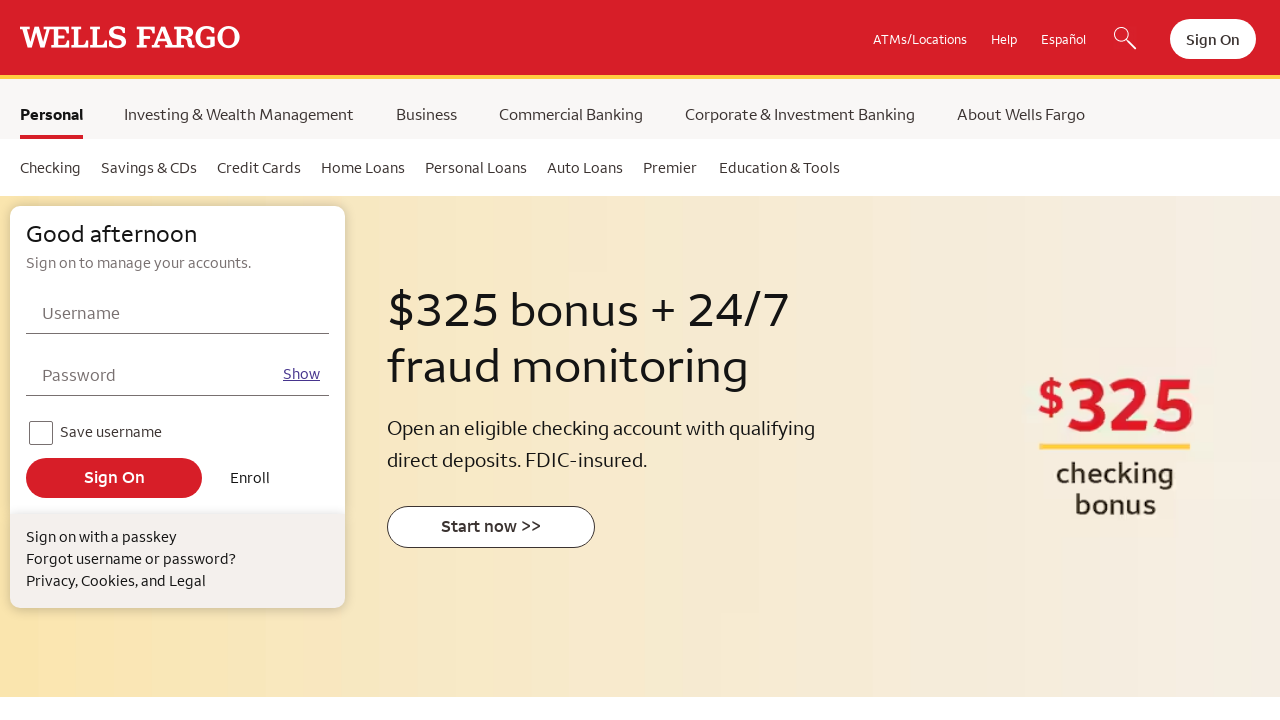

Waited for page to reach domcontentloaded state
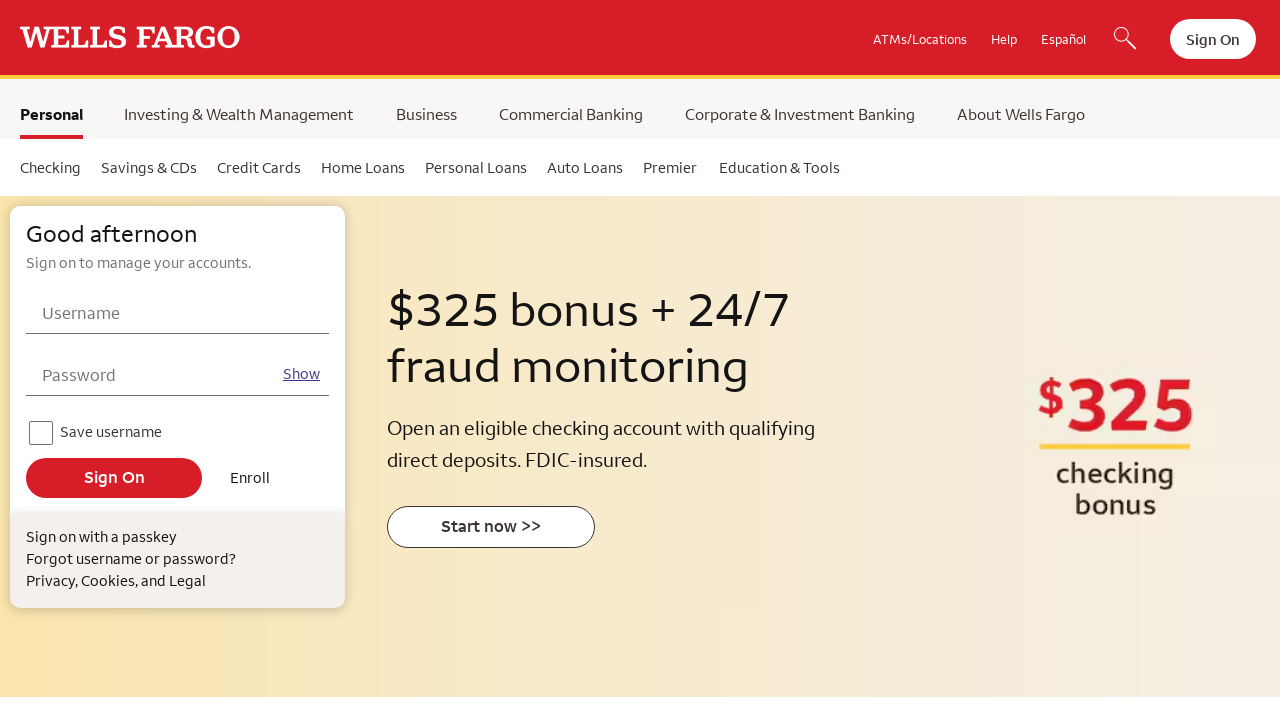

Main content element not found, scrolled down 1000px using JavaScript
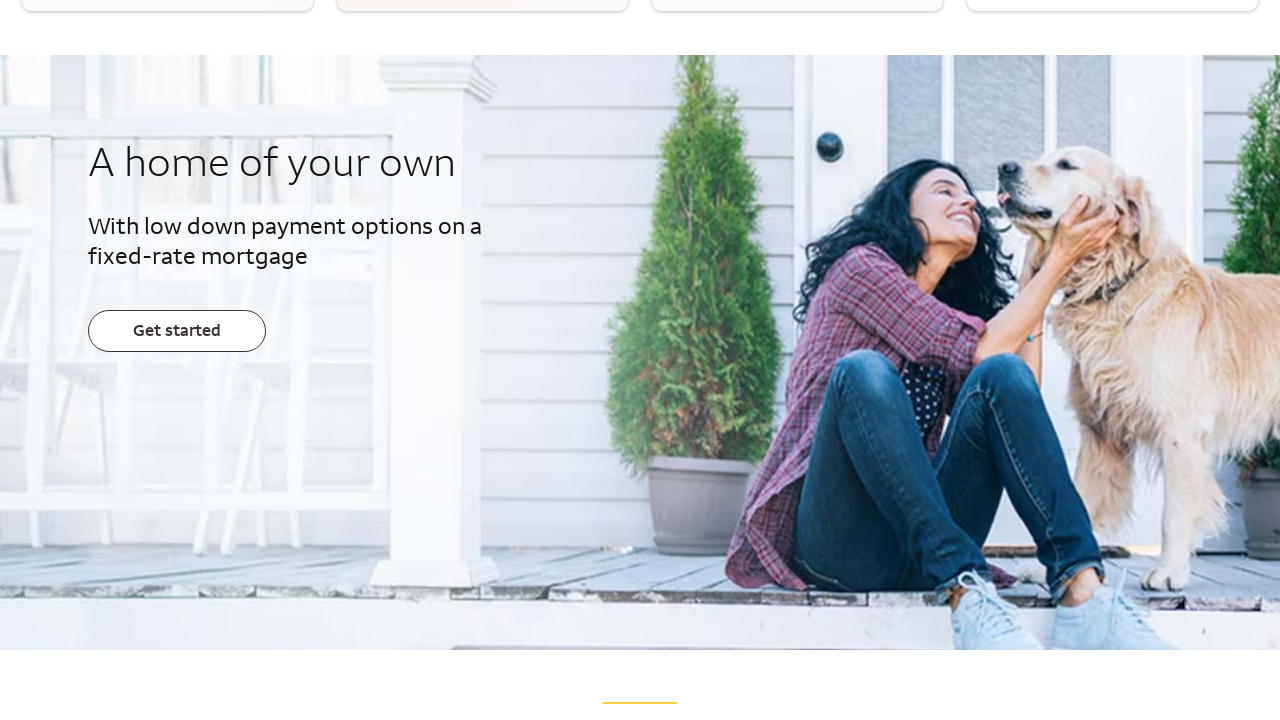

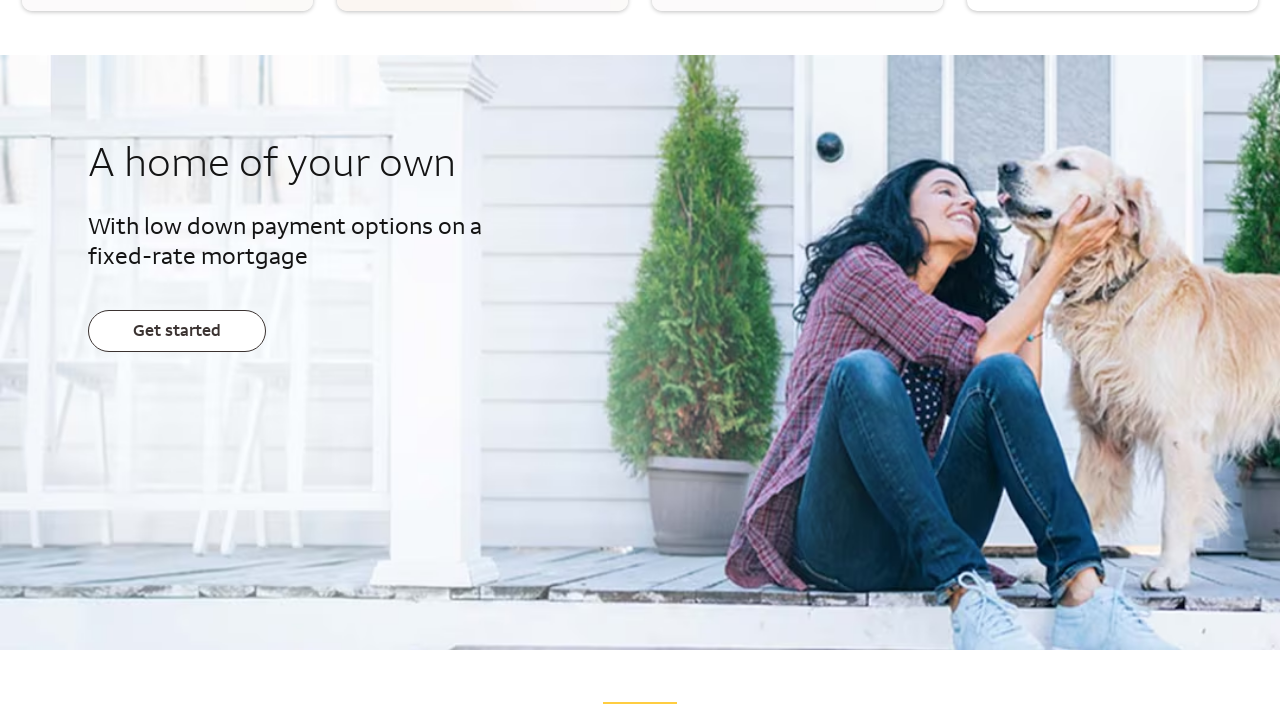